Tests dropdown selection functionality on Leafground by selecting values from a standard HTML select dropdown using different methods (by index, by text, by sendkeys) and then selecting a value from a bootstrap-style dropdown.

Starting URL: https://www.leafground.com/select.xhtml

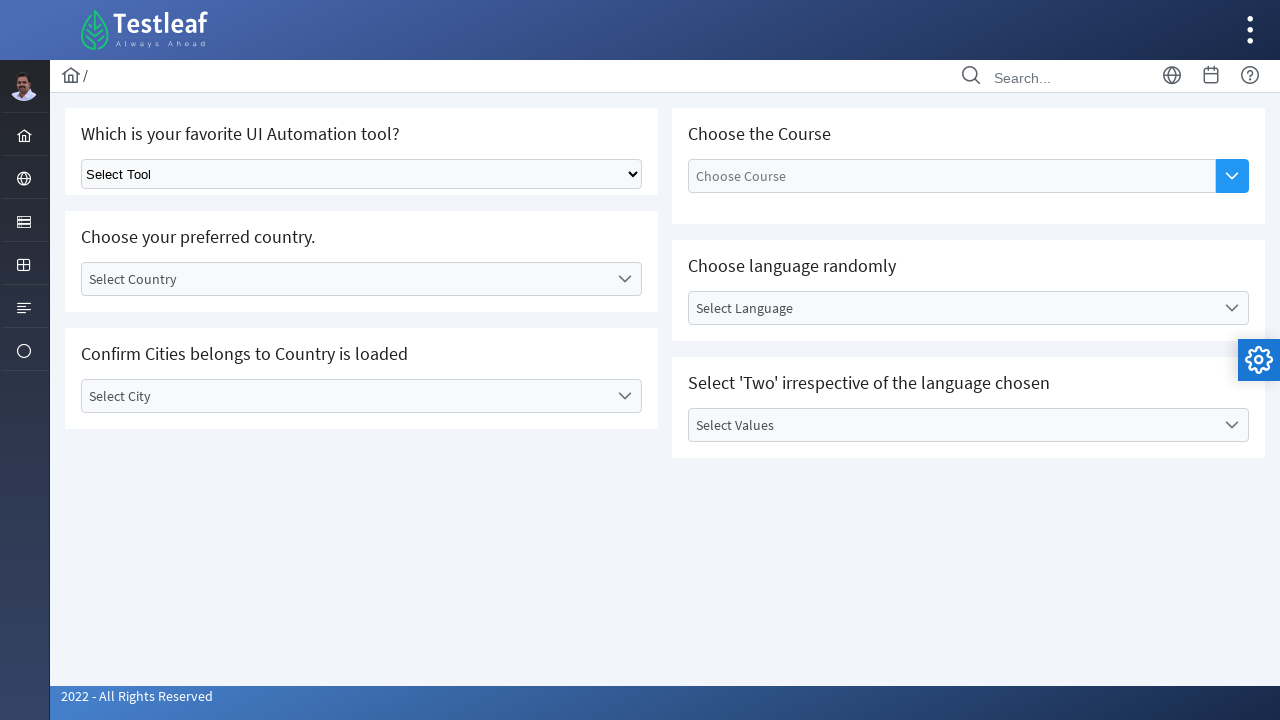

Selected second option from basic dropdown by index on select.ui-selectonemenu
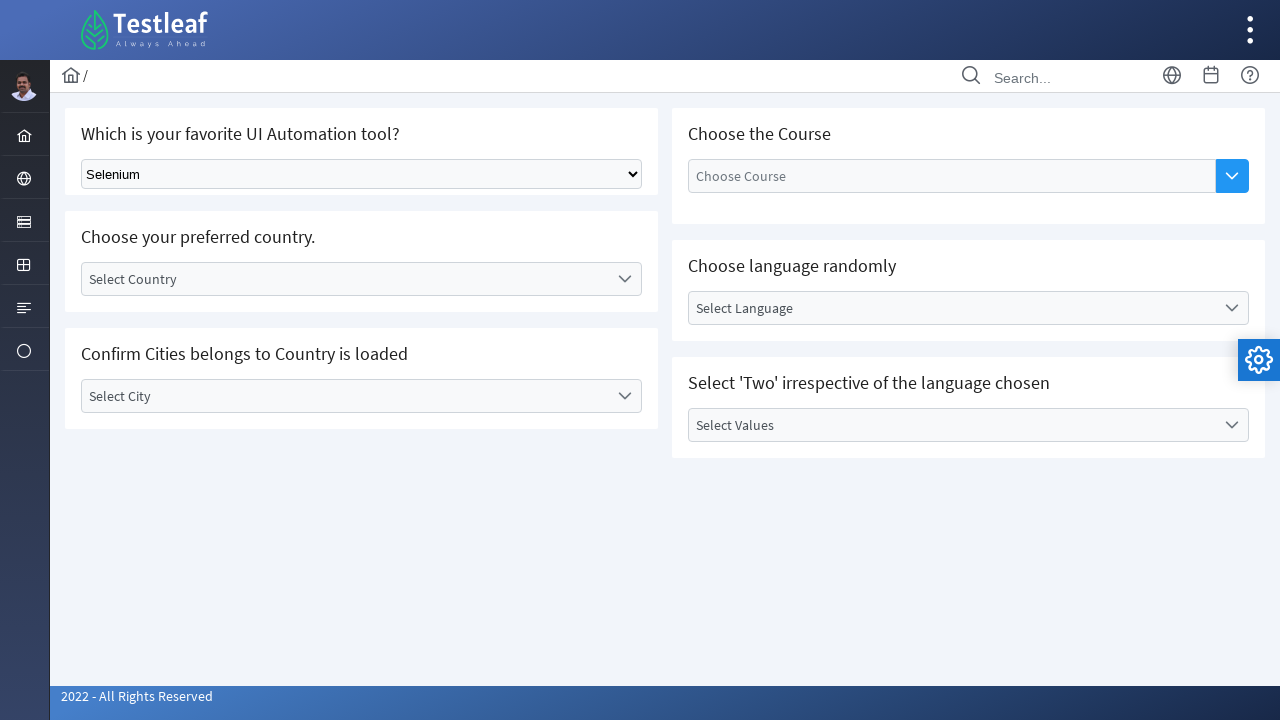

Selected 'Playwright' from dropdown by visible text on select.ui-selectonemenu
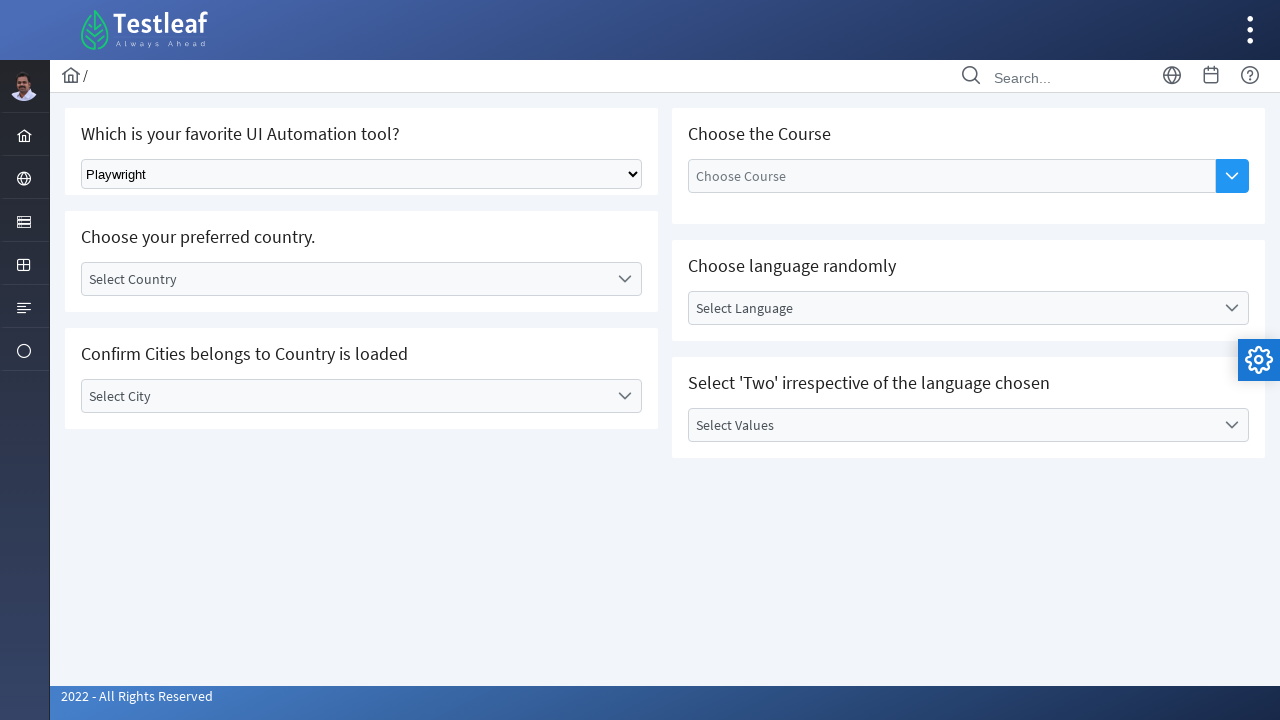

Selected 'Puppeteer' from dropdown by label on select.ui-selectonemenu
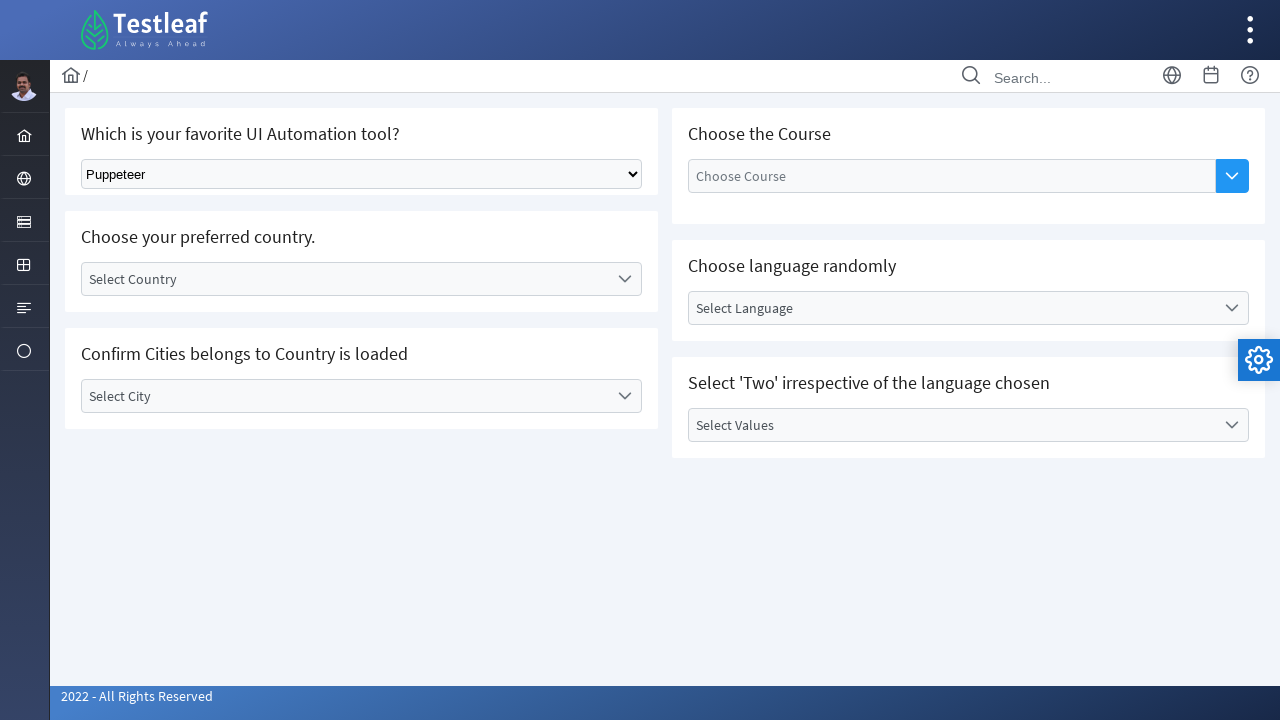

Clicked to open bootstrap-style country dropdown at (362, 279) on xpath=//div[@id='j_idt87:country']
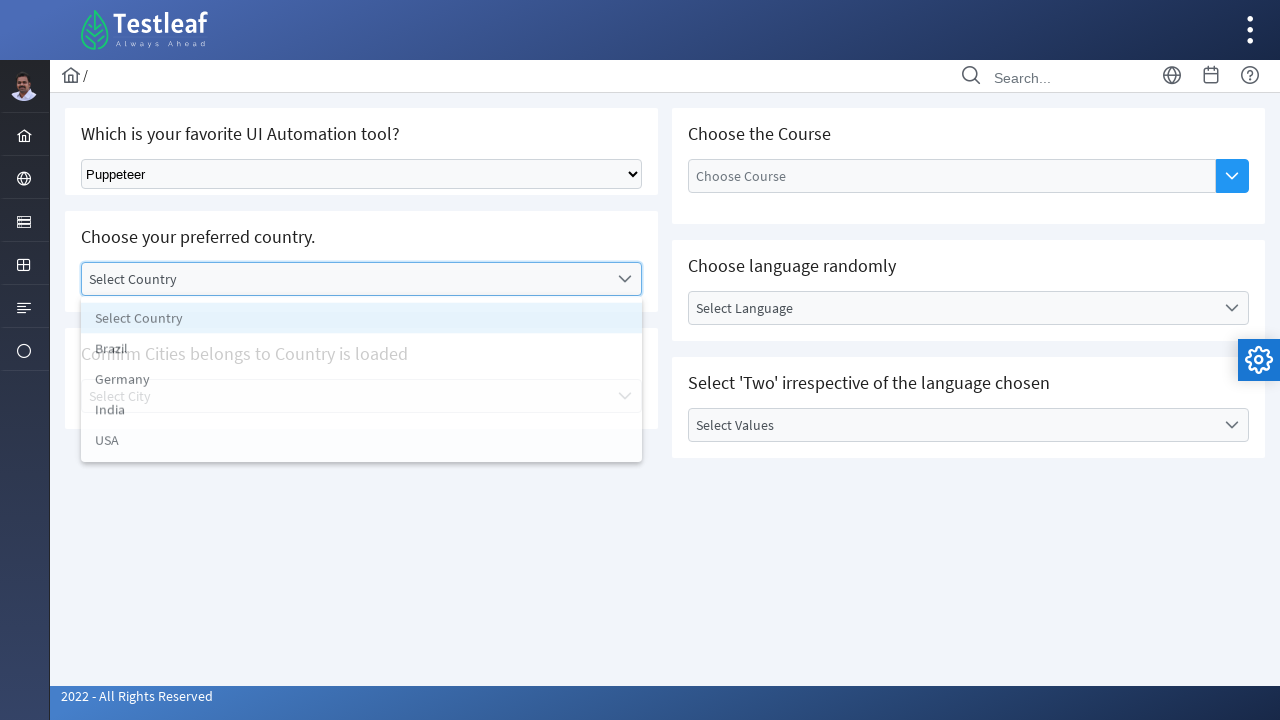

Waited for dropdown options to appear
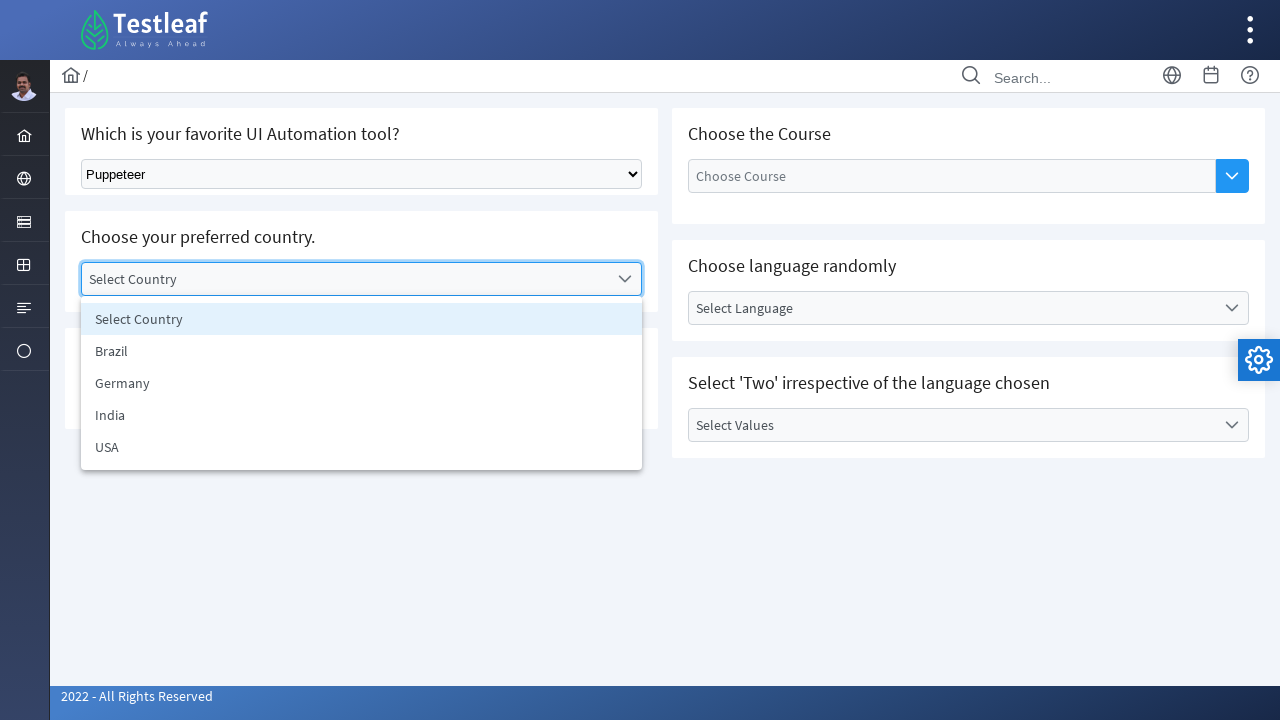

Selected 'India' from bootstrap dropdown at (362, 415) on xpath=//ul[@id='j_idt87:country_items']//li[text()='India']
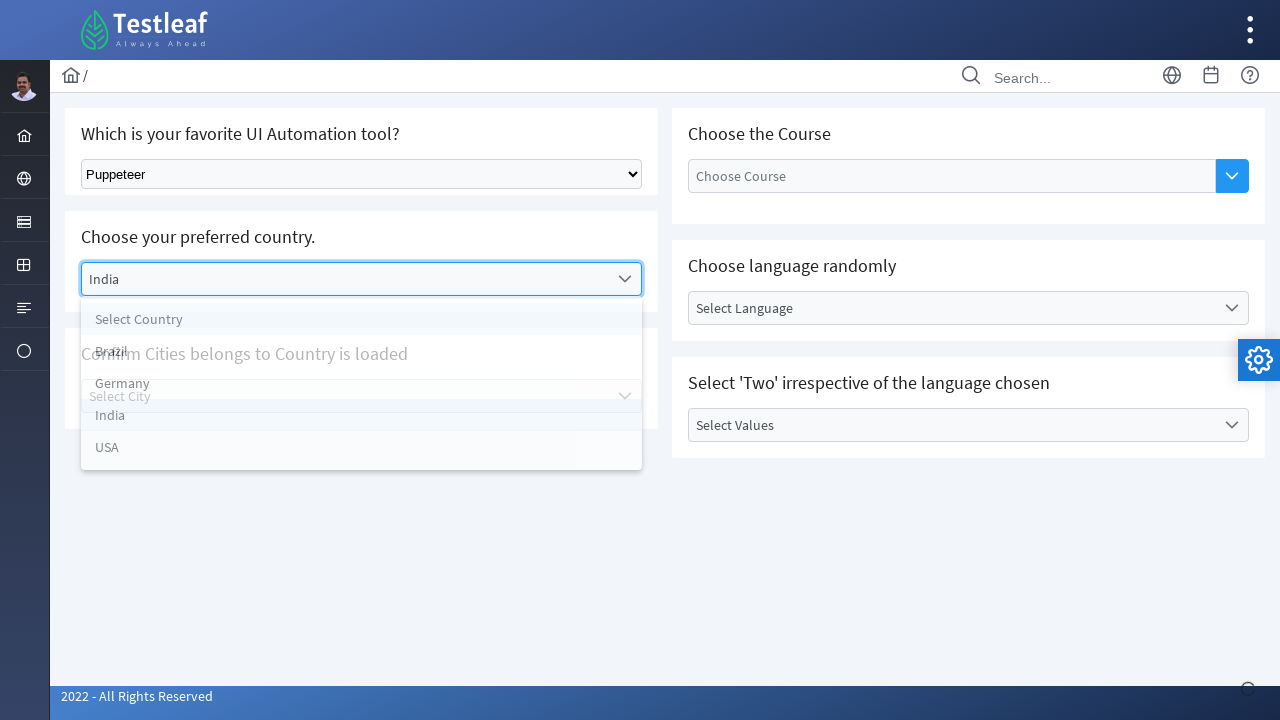

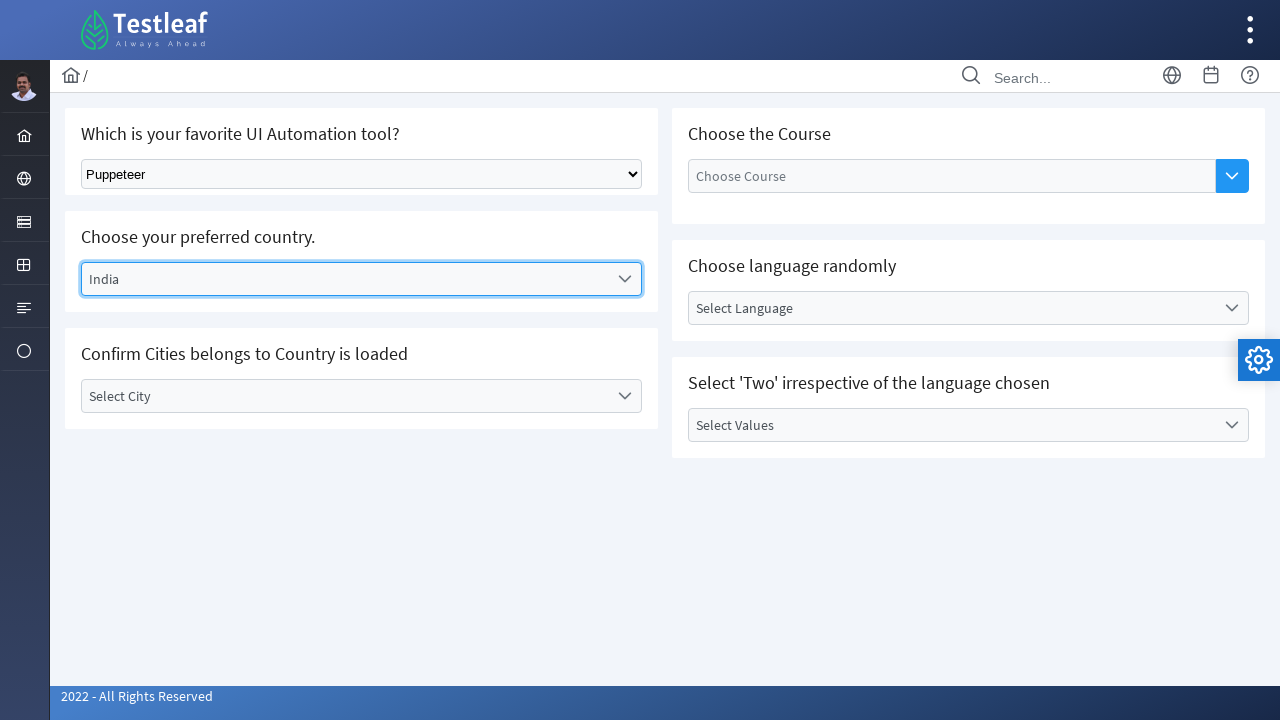